Tests browser window handling by clicking a "New Tab" button, switching to the newly opened tab, verifying the heading element exists, closing the new tab, and switching back to the parent tab.

Starting URL: https://demoqa.com/browser-windows

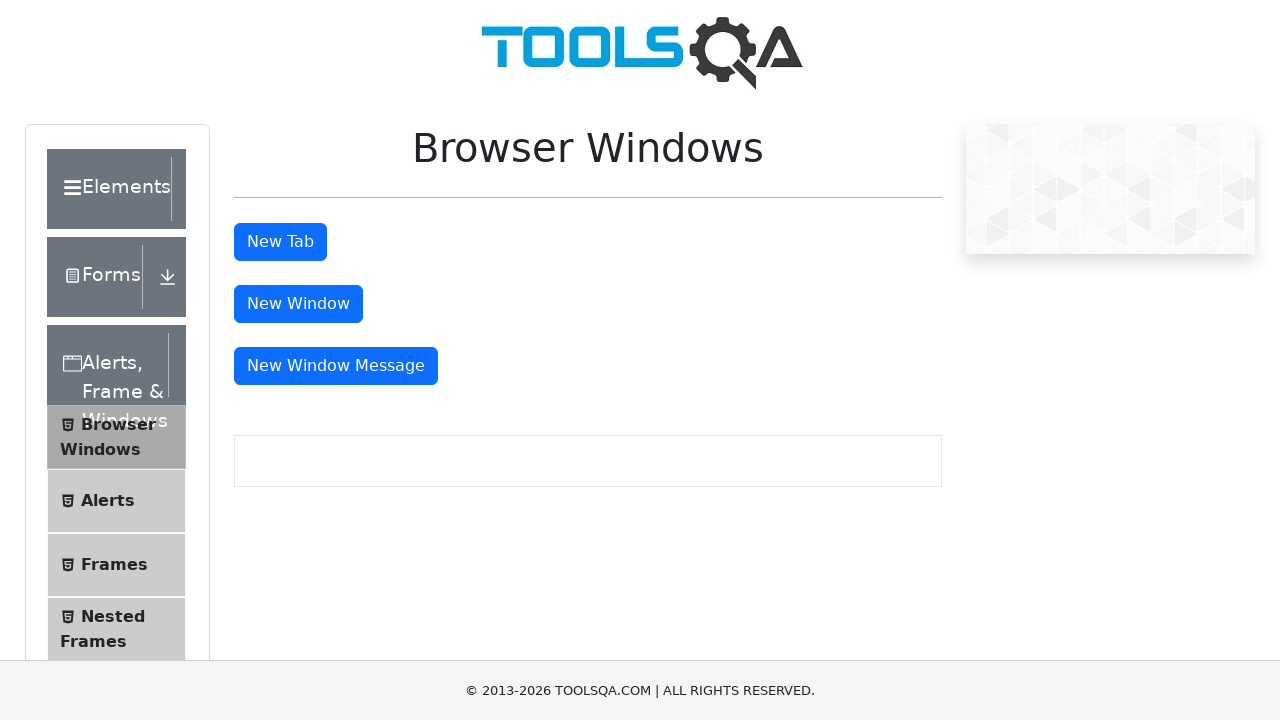

Clicked 'New Tab' button to open a new tab at (280, 242) on #tabButton
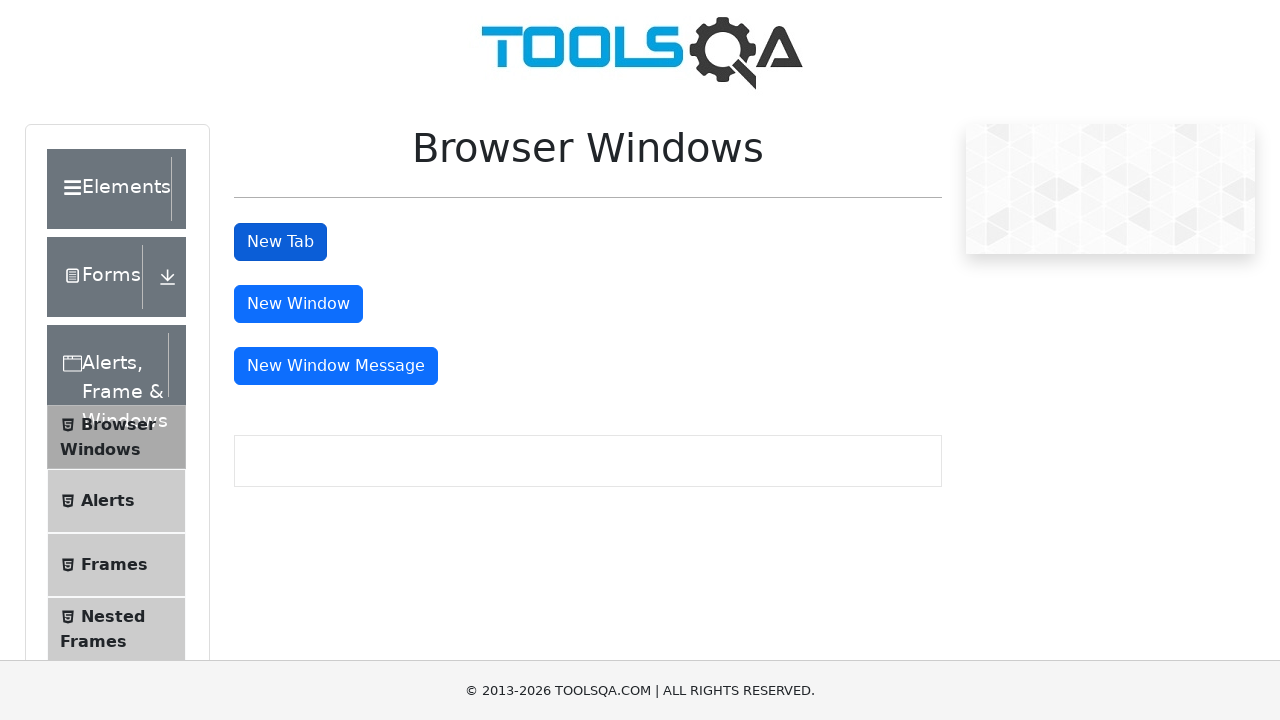

Successfully captured the newly opened tab
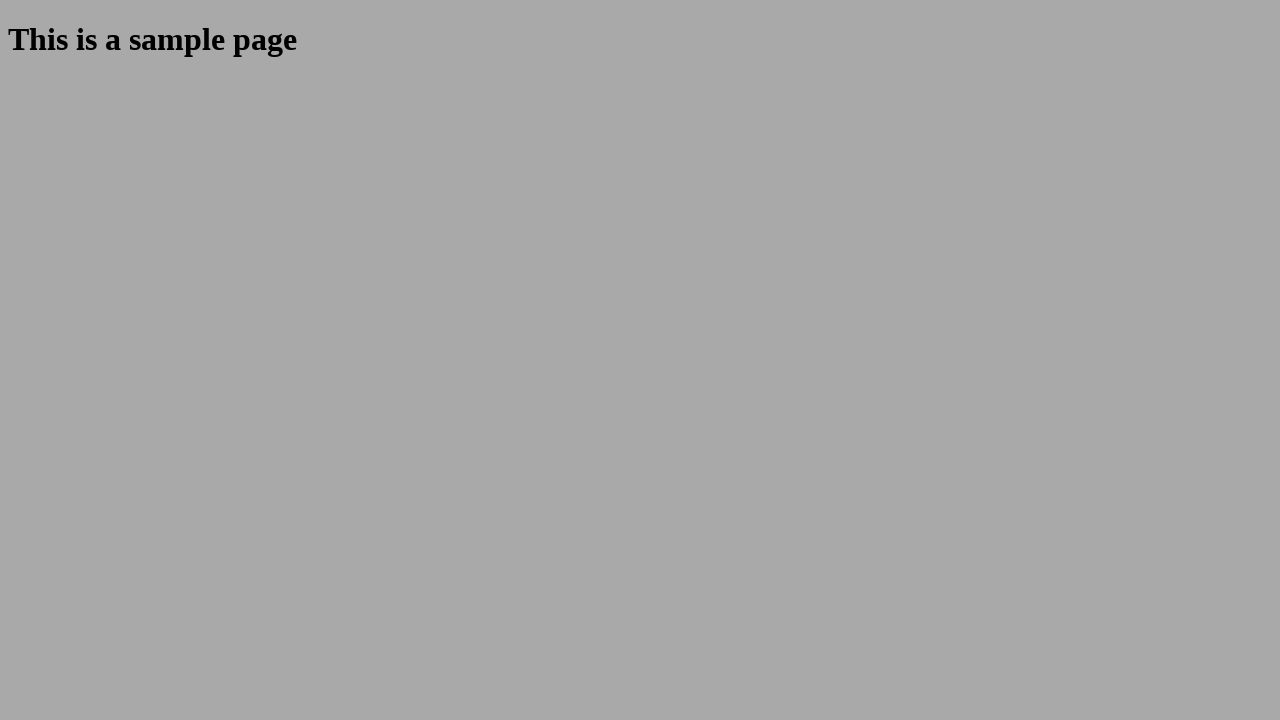

Heading element loaded in new tab
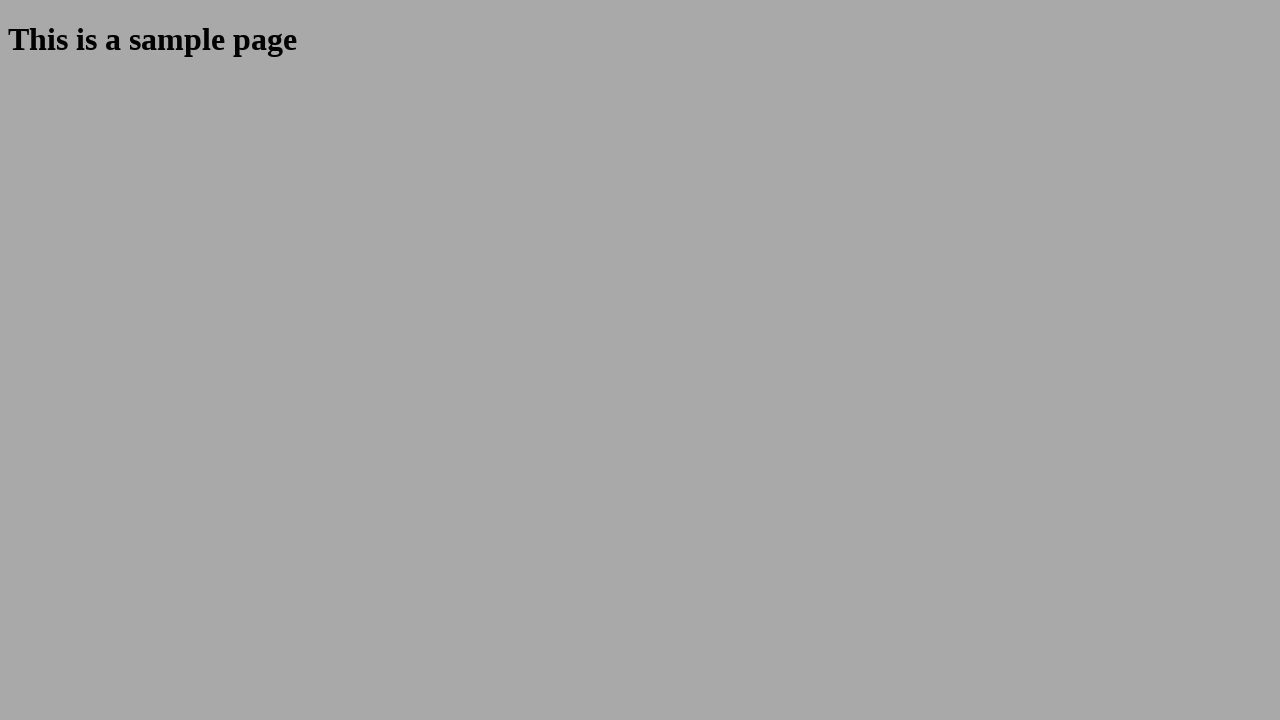

Retrieved heading text from new tab: 'This is a sample page'
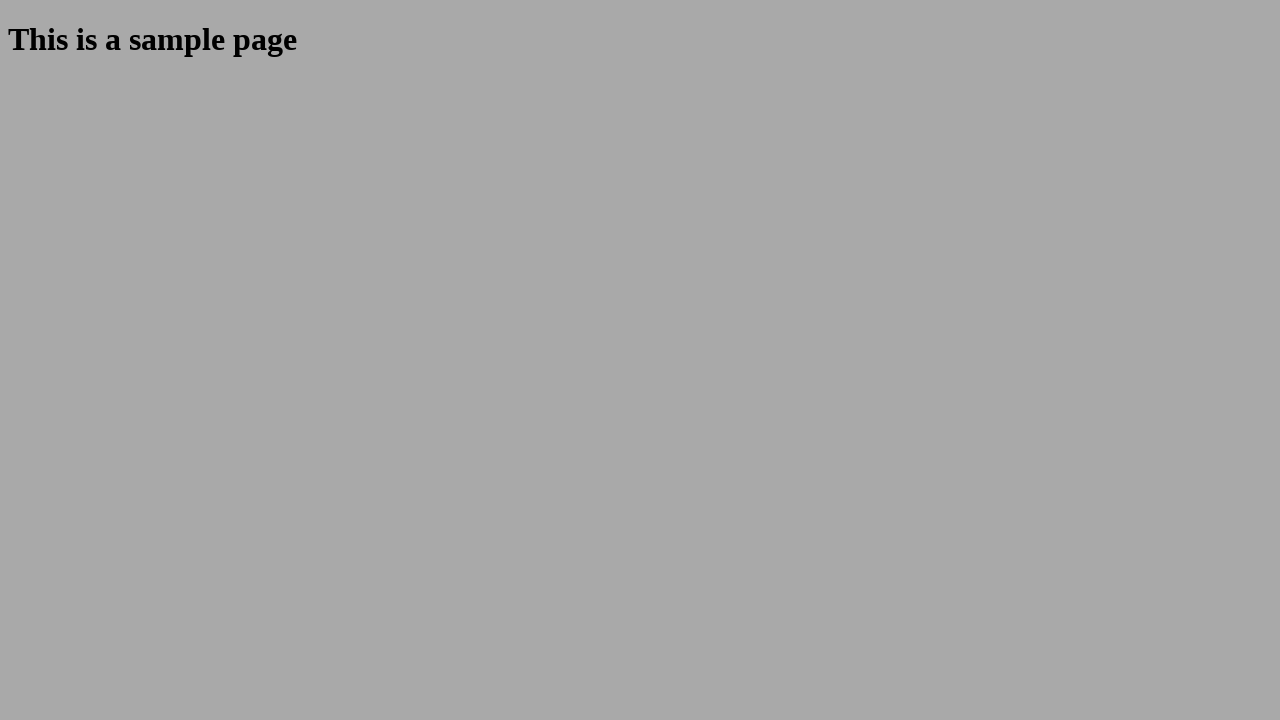

Closed the new tab
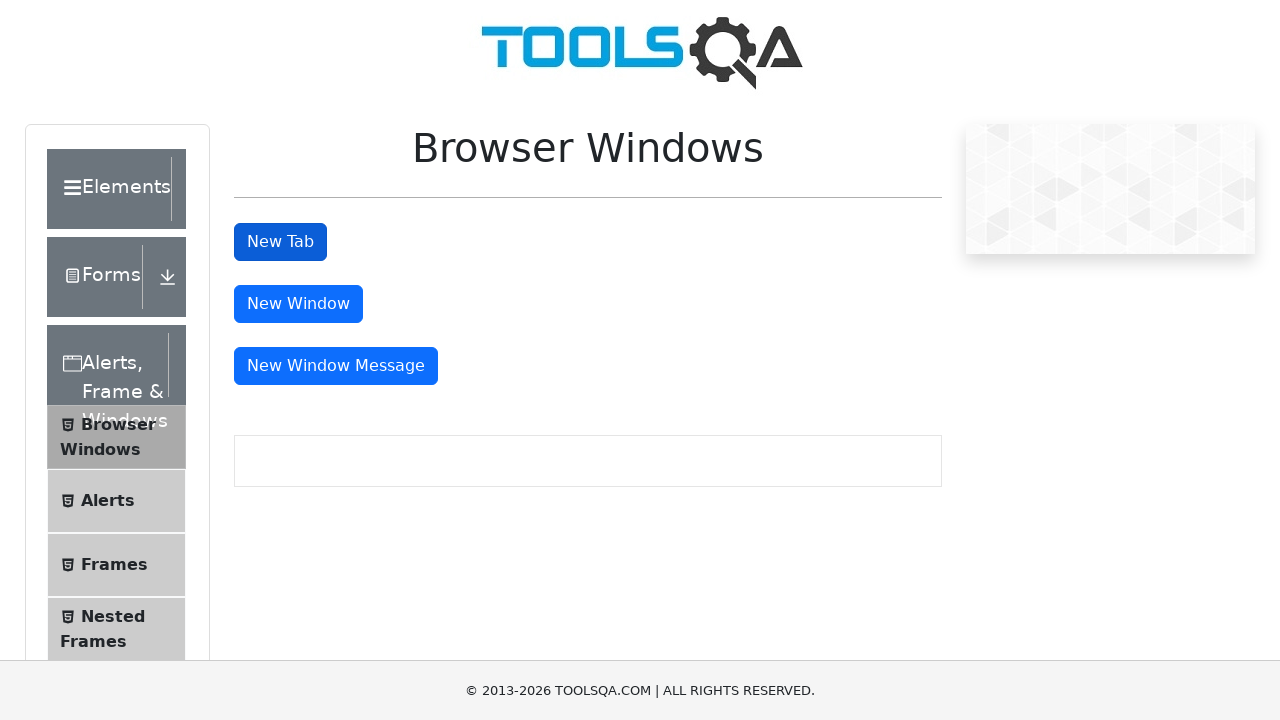

Verified original page is still active by confirming 'New Tab' button is present
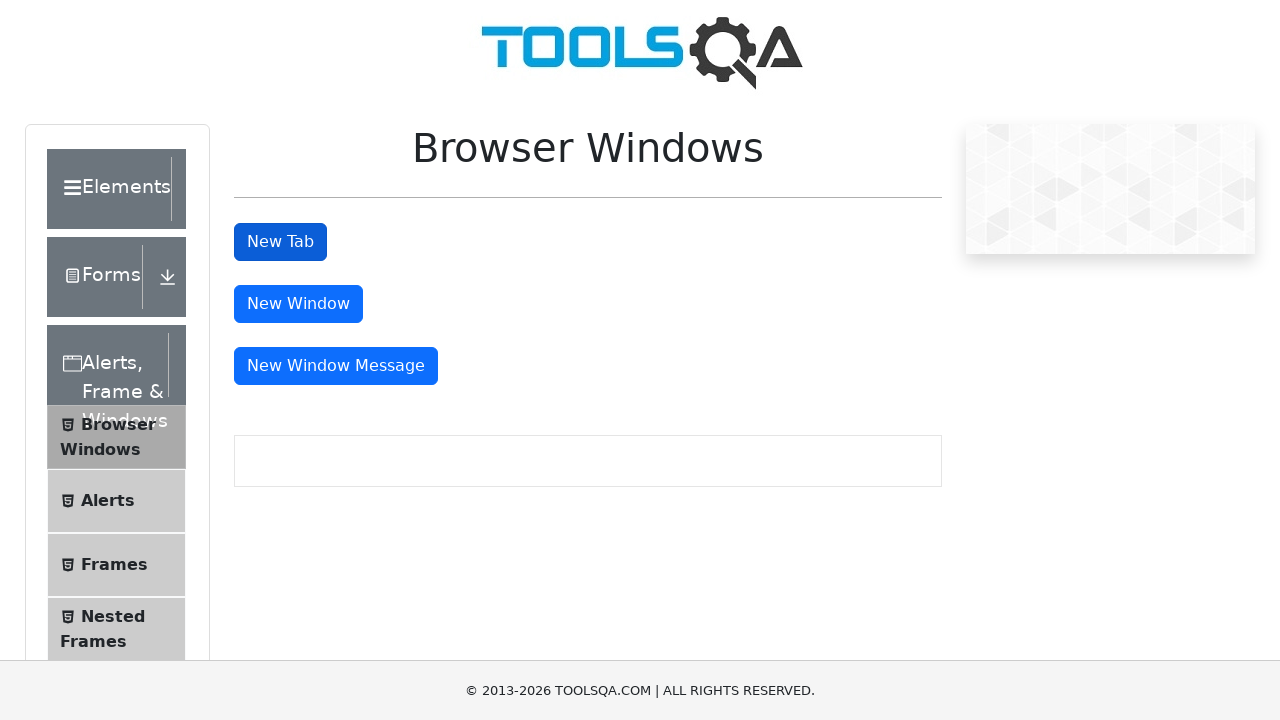

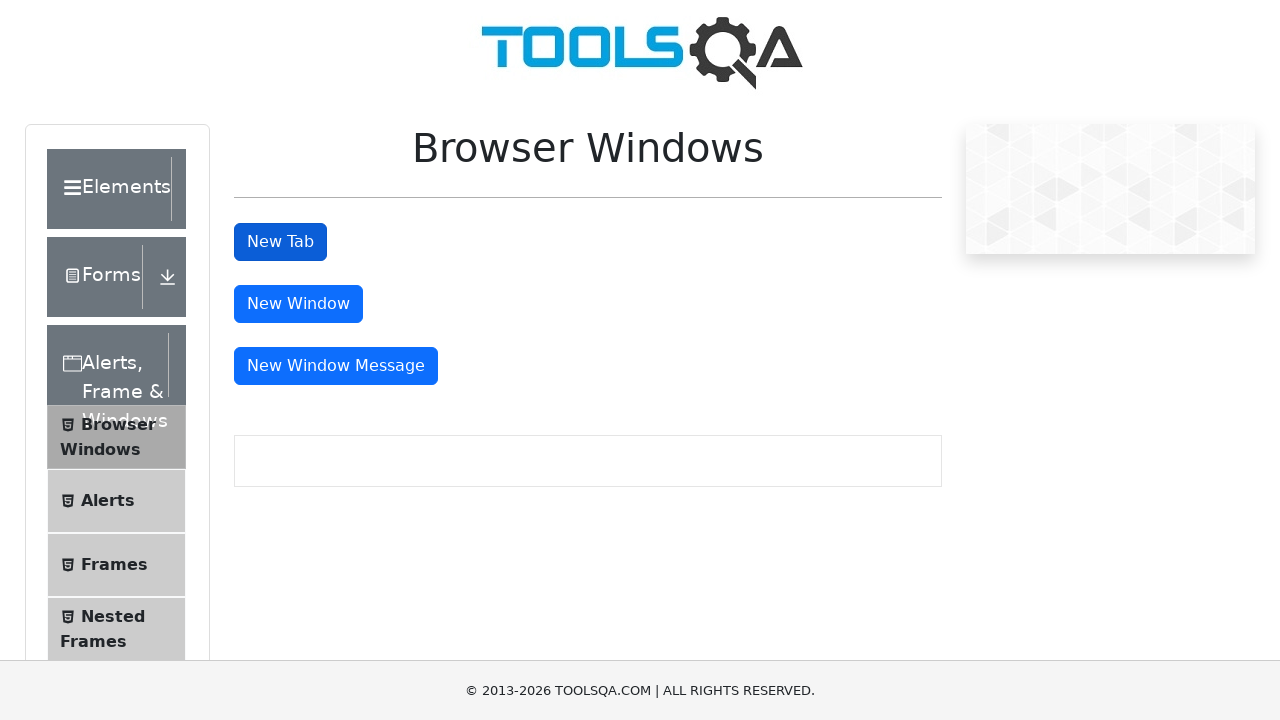